Tests alert handling by opening a simple alert dialog, reading its text, and accepting it

Starting URL: https://training-support.net/webelements/alerts

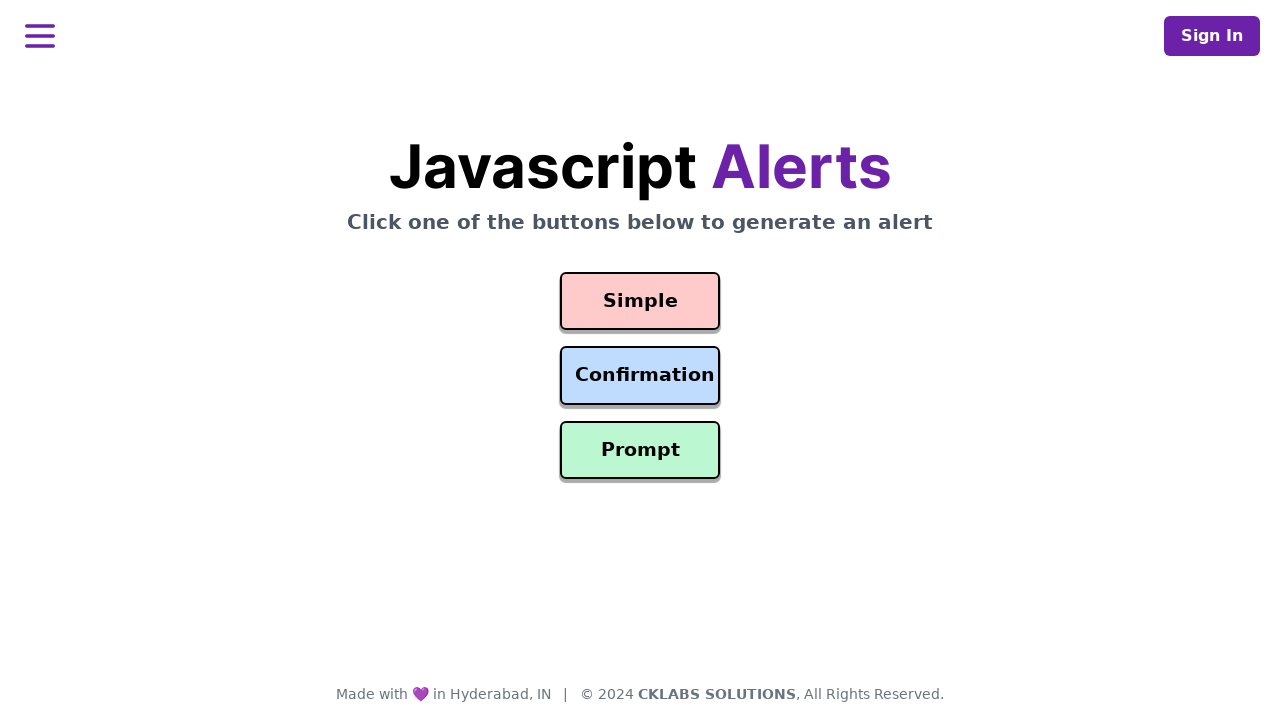

Clicked the simple alert button at (640, 301) on #simple
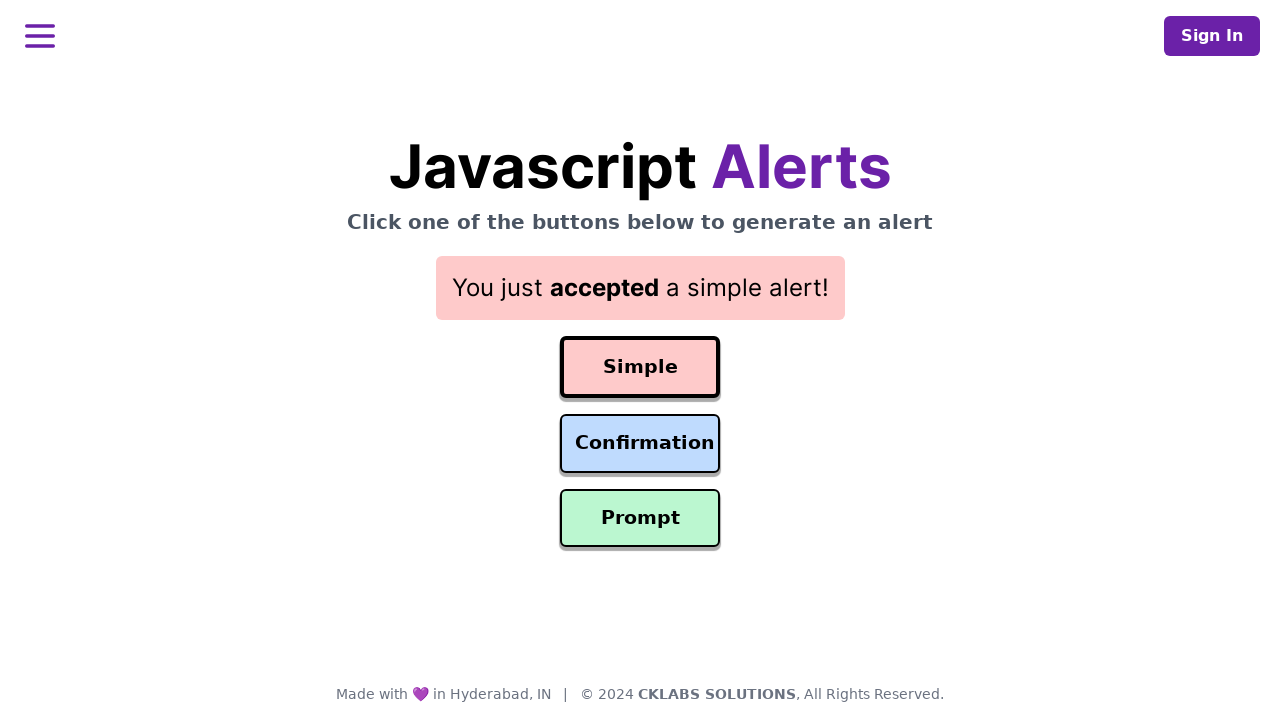

Set up dialog handler to accept alerts
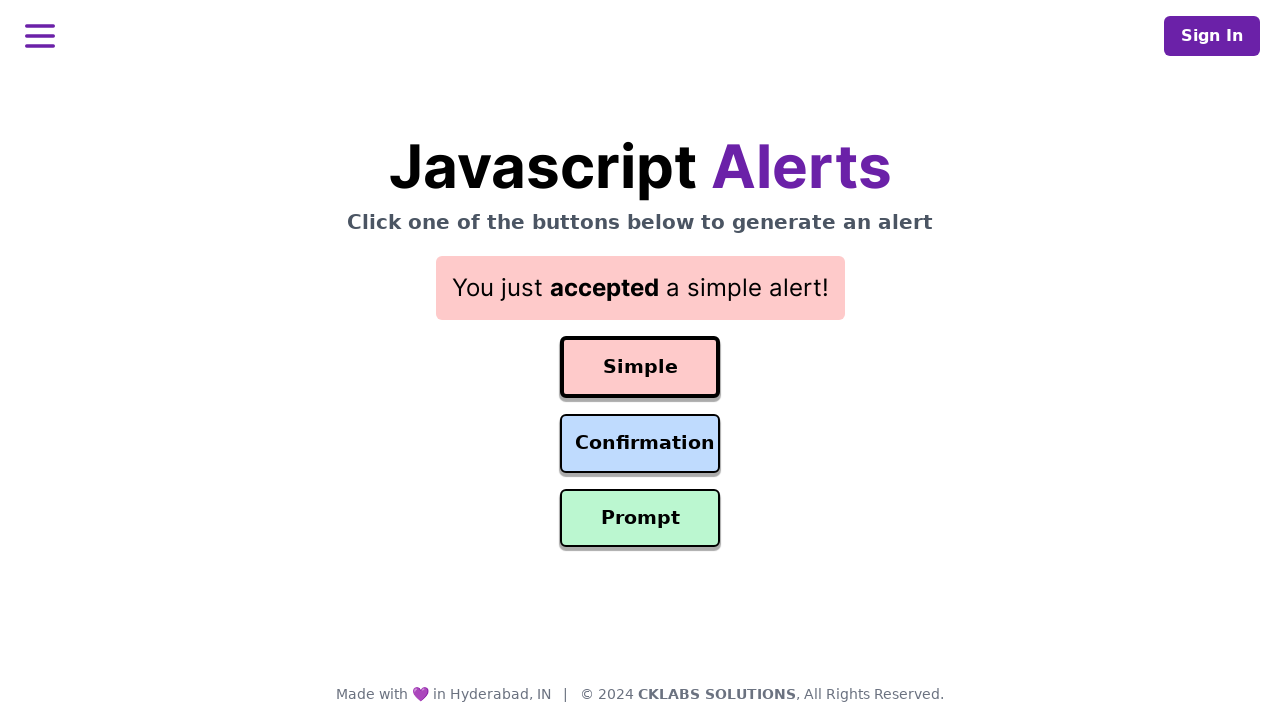

Clicked the simple alert button again at (640, 367) on #simple
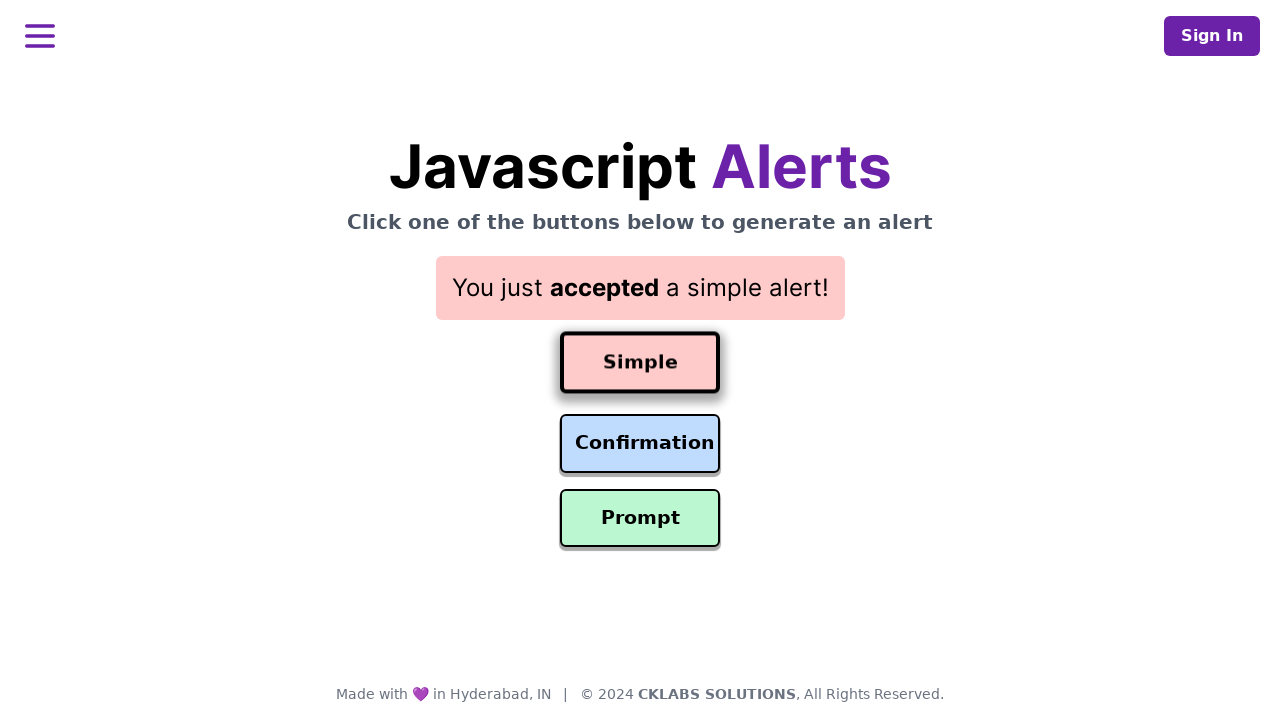

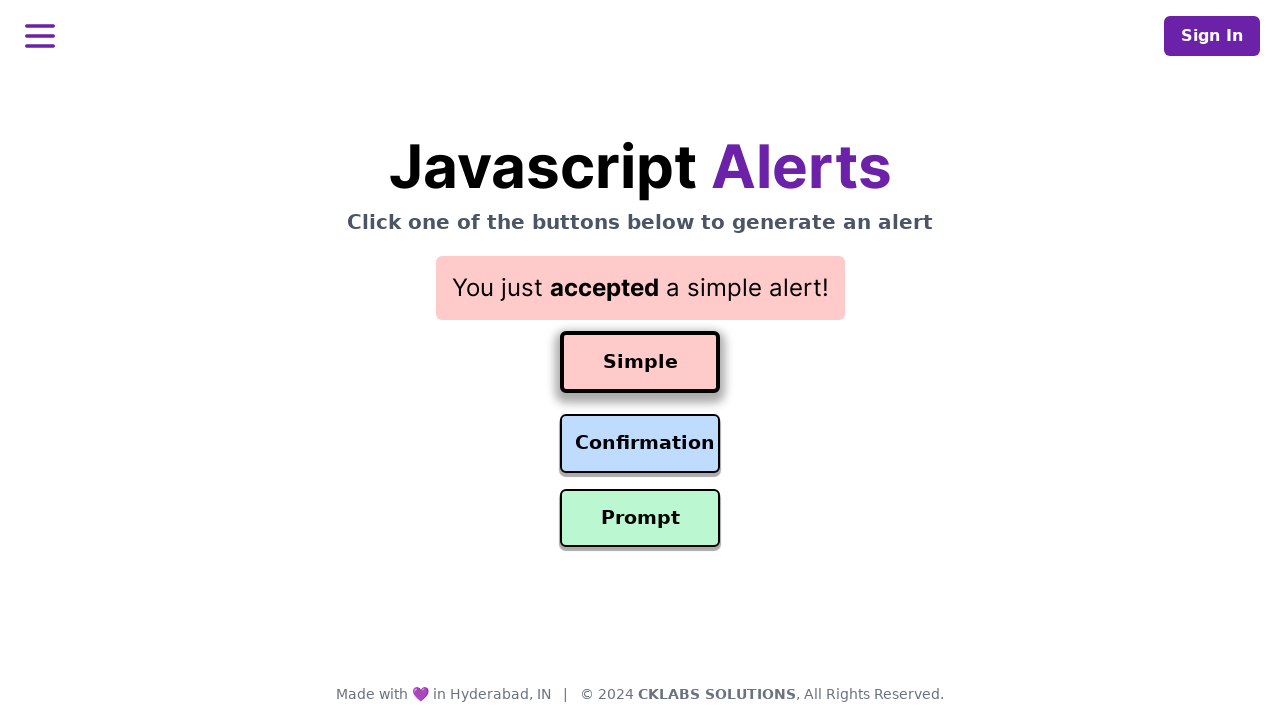